Tests a jQuery UI custom dropdown by clicking on the number dropdown button to expand it and display the available options.

Starting URL: http://jqueryui.com/resources/demos/selectmenu/default.html

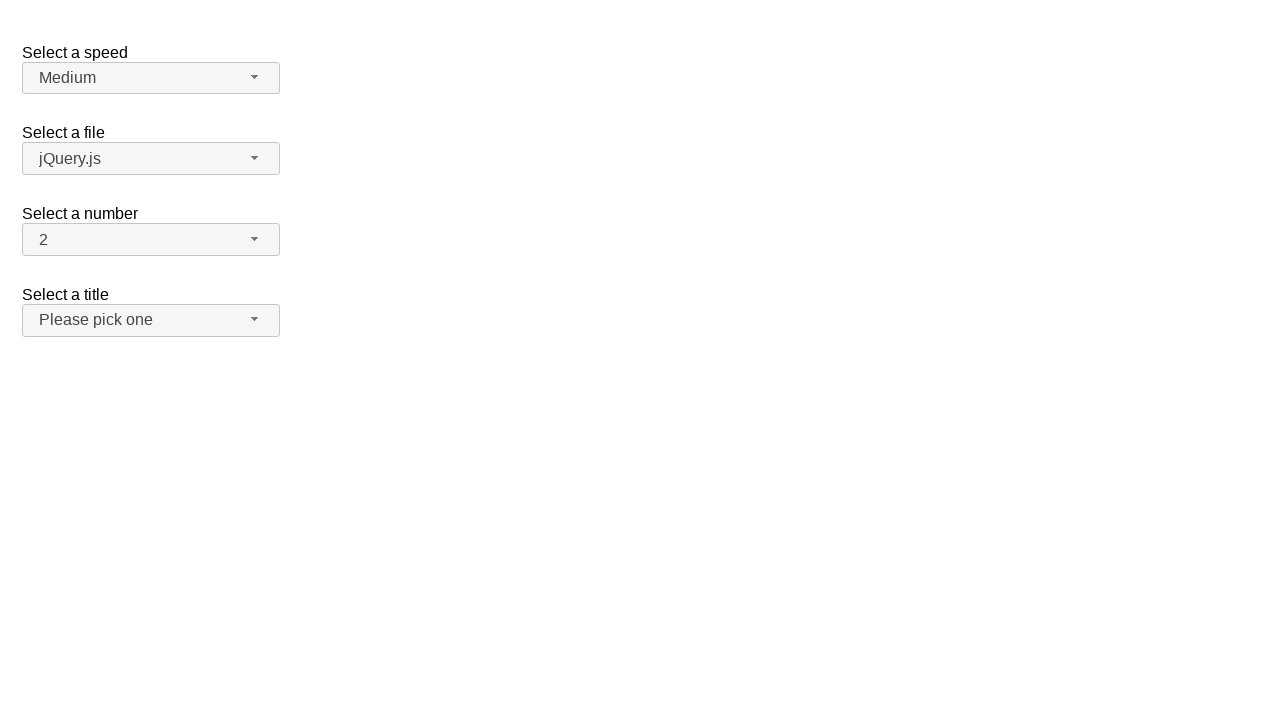

Clicked on the number dropdown button to expand it at (151, 240) on span#number-button
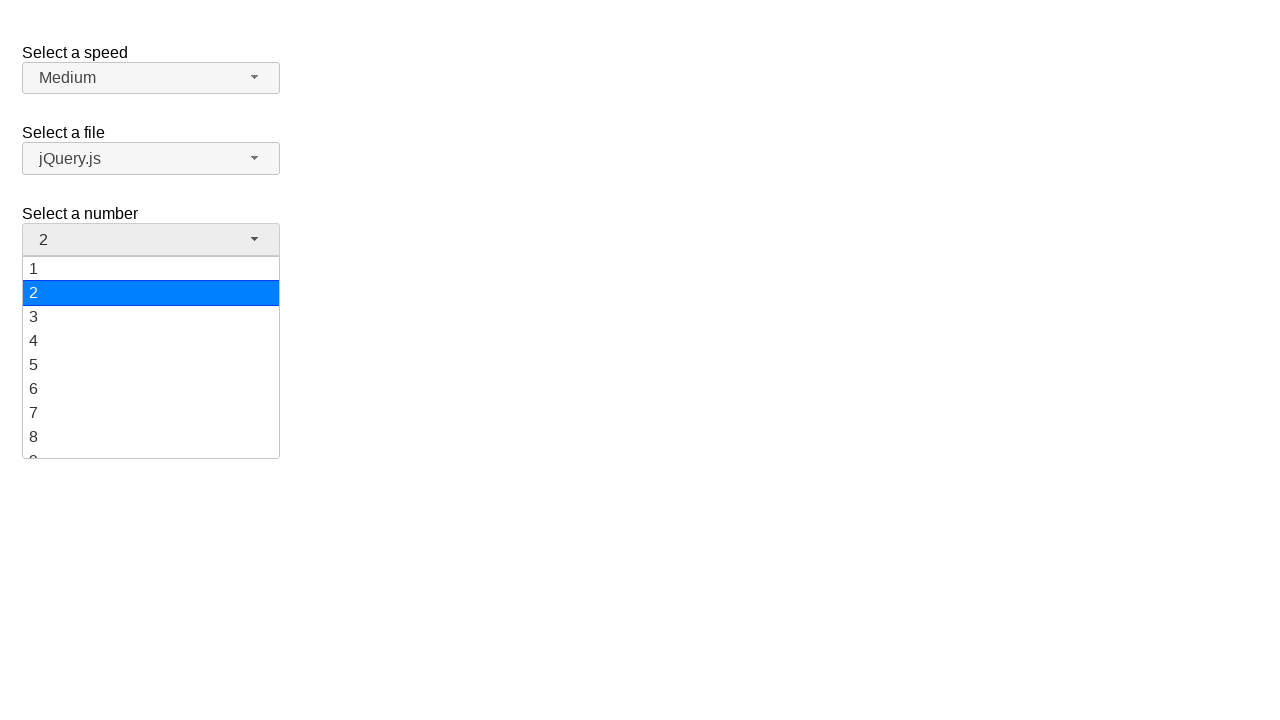

Dropdown menu appeared with available options
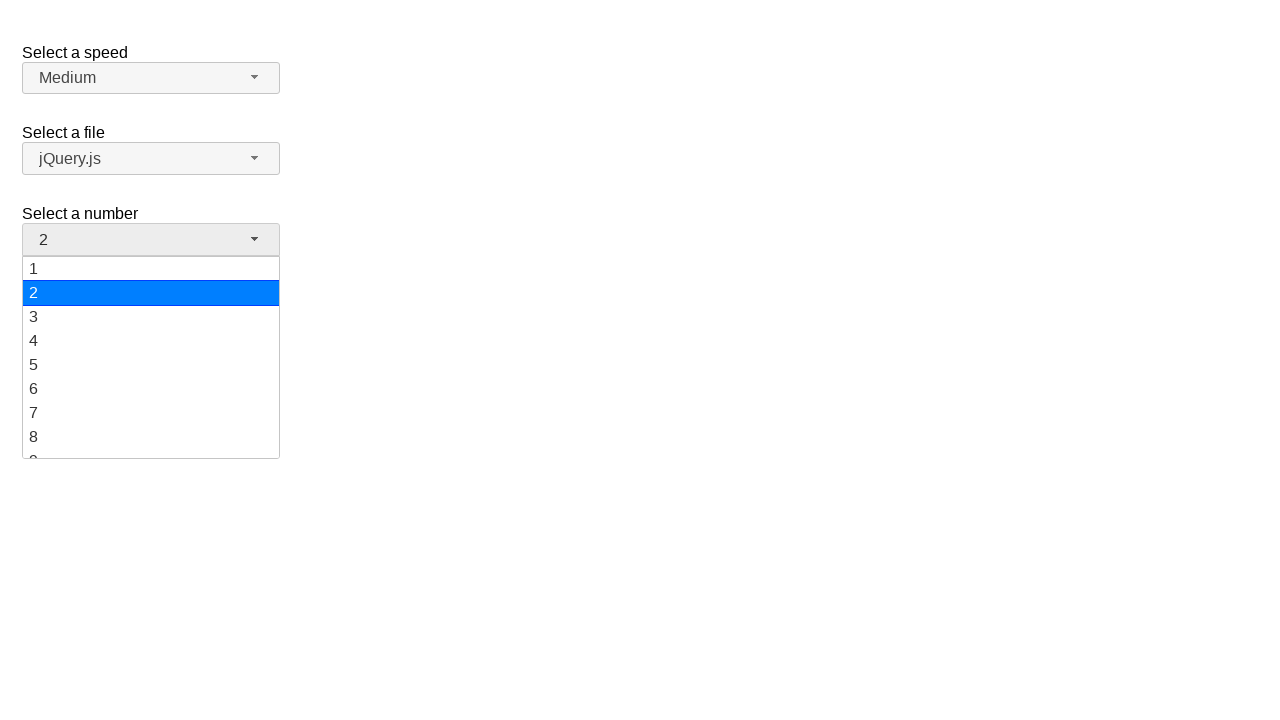

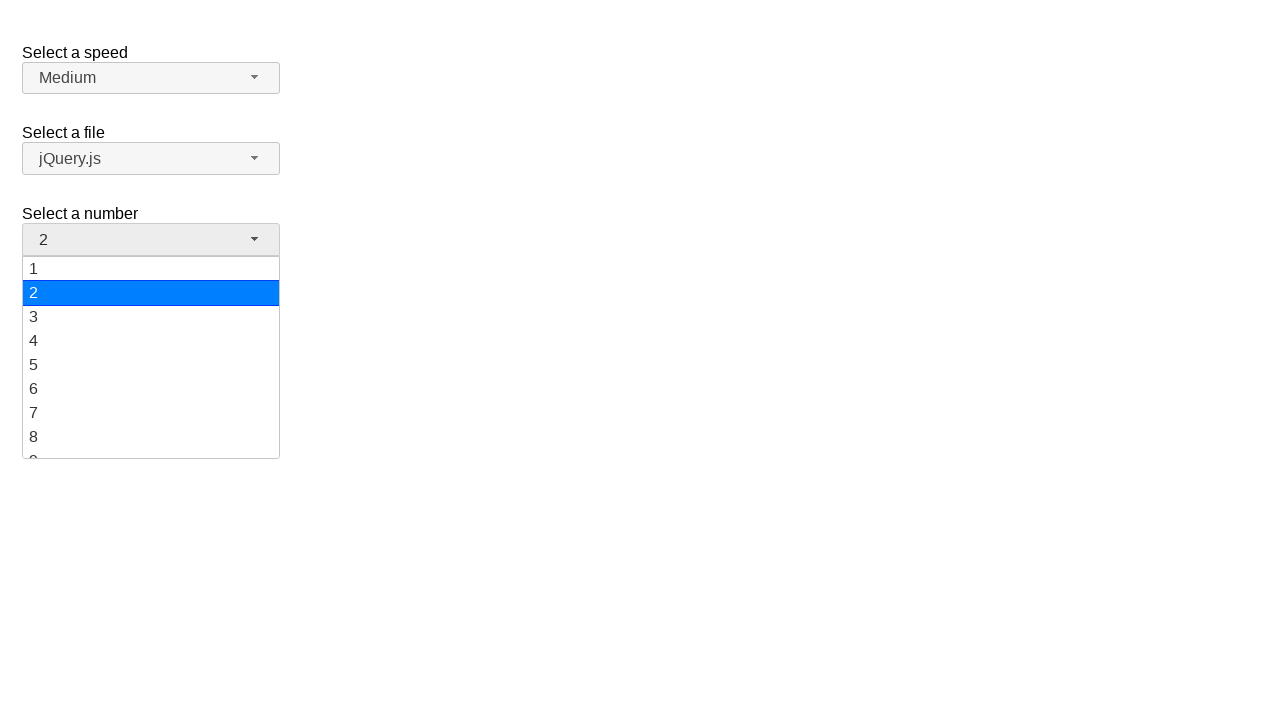